Tests that the todo counter displays the correct number of items as todos are added

Starting URL: https://demo.playwright.dev/todomvc

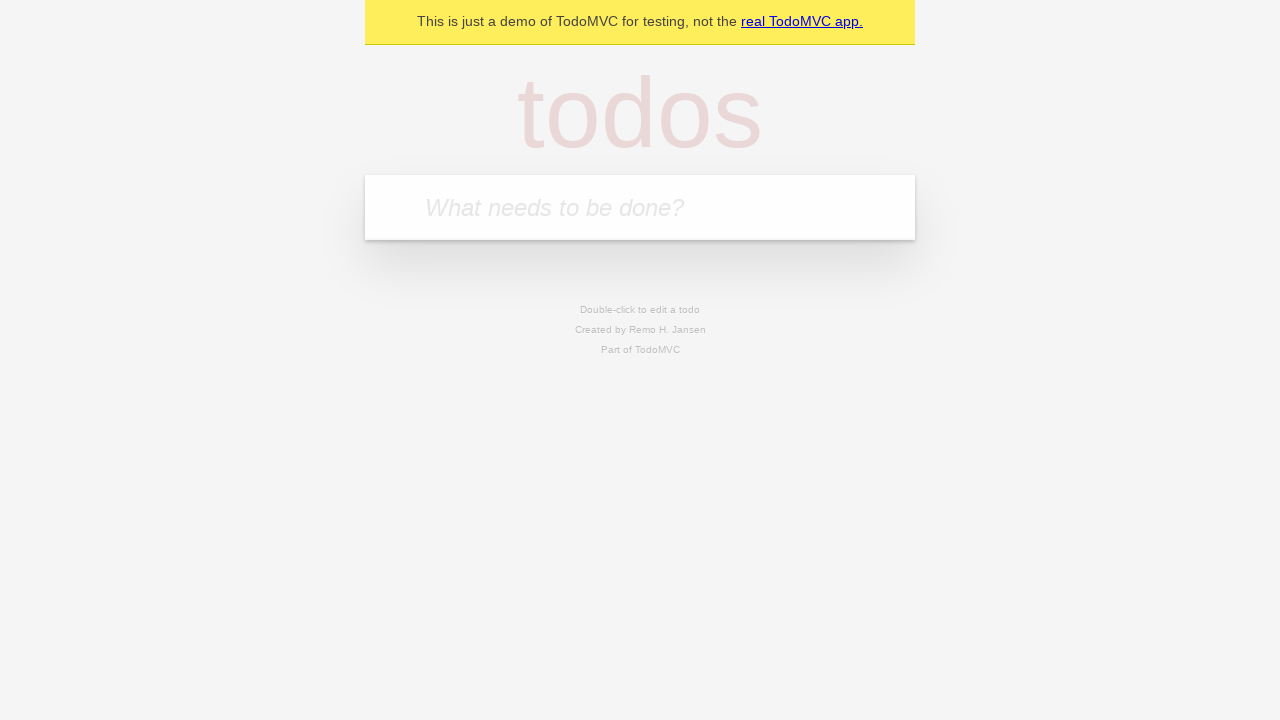

Filled todo input field with 'buy some cheese' on internal:attr=[placeholder="What needs to be done?"i]
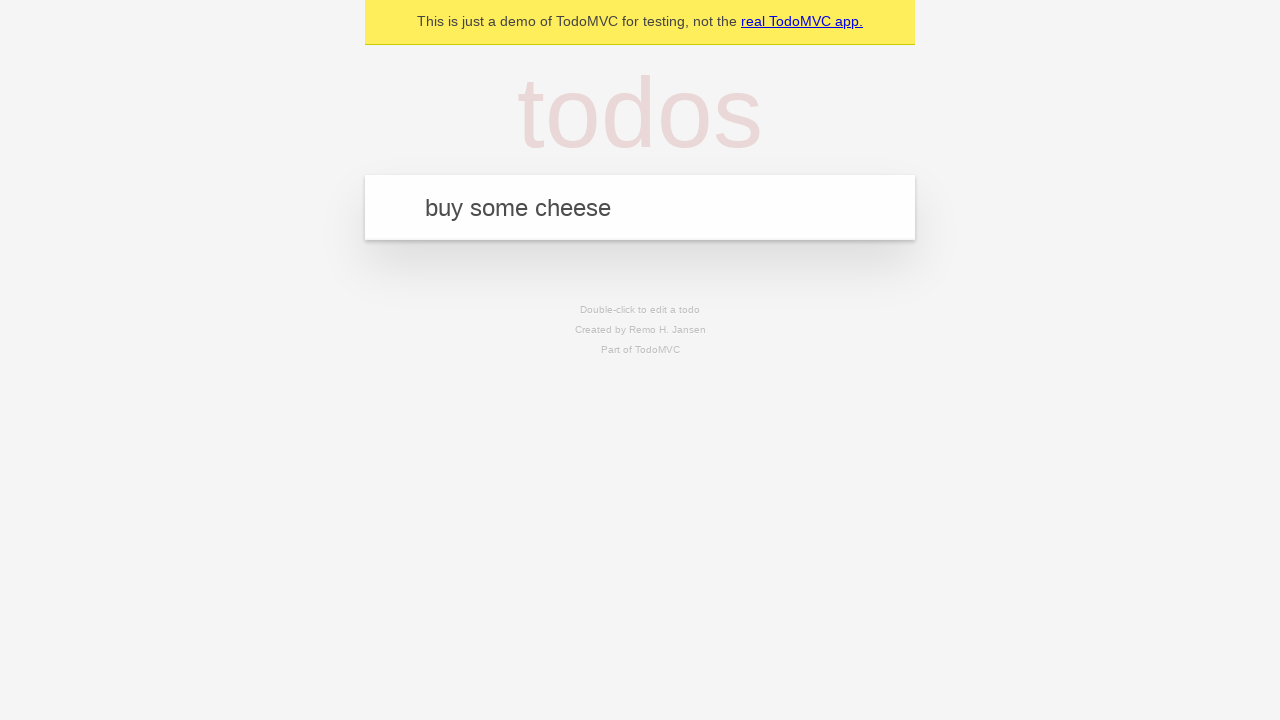

Pressed Enter to add first todo item on internal:attr=[placeholder="What needs to be done?"i]
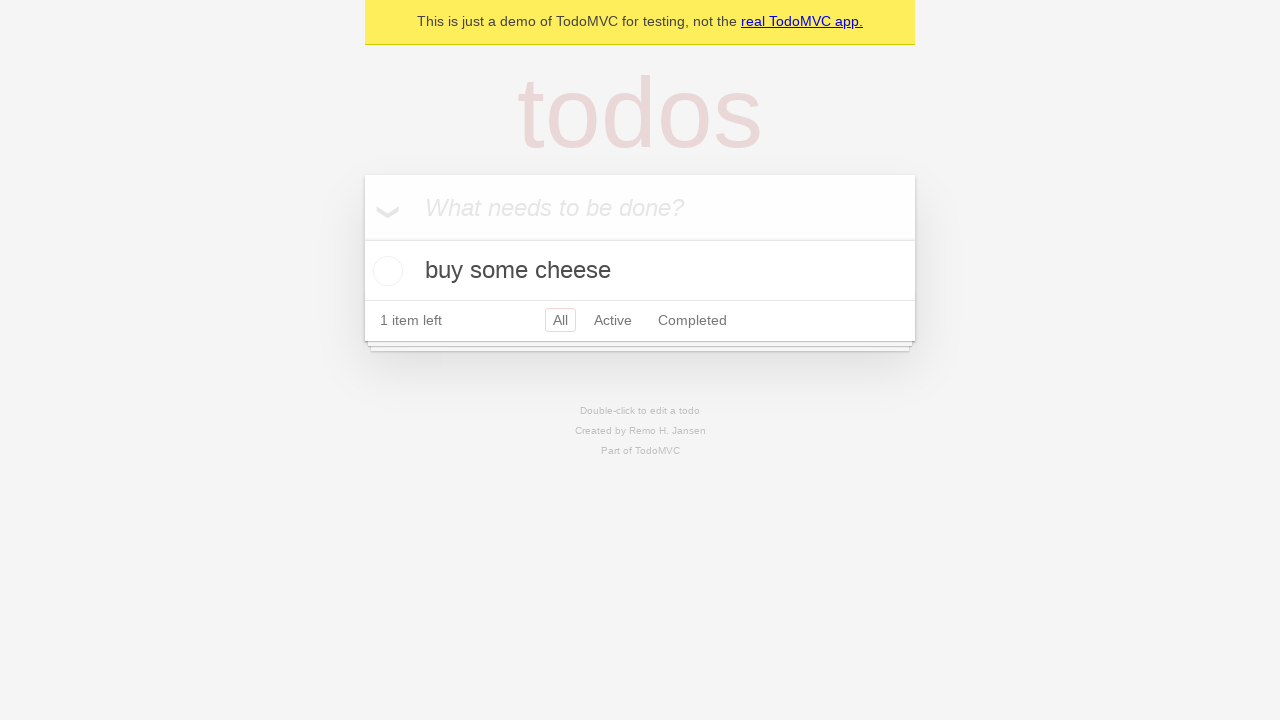

Verified todo counter displays '1 item left'
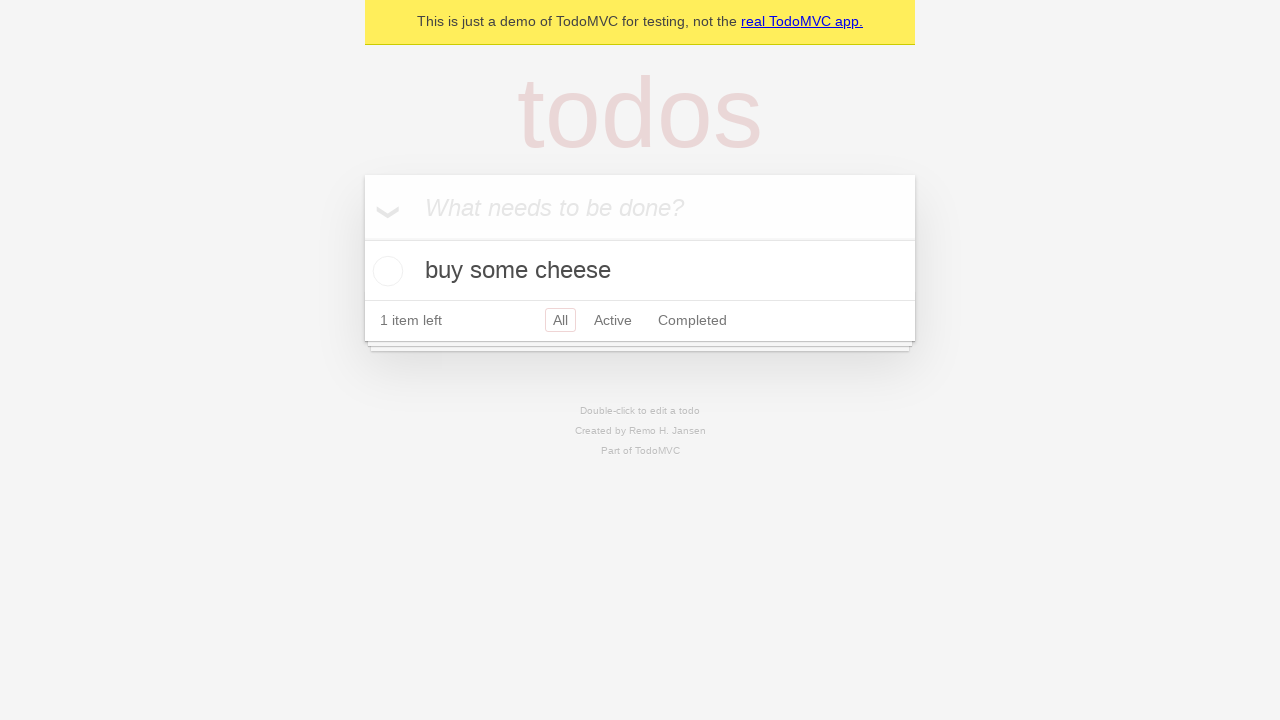

Filled todo input field with 'feed the cat' on internal:attr=[placeholder="What needs to be done?"i]
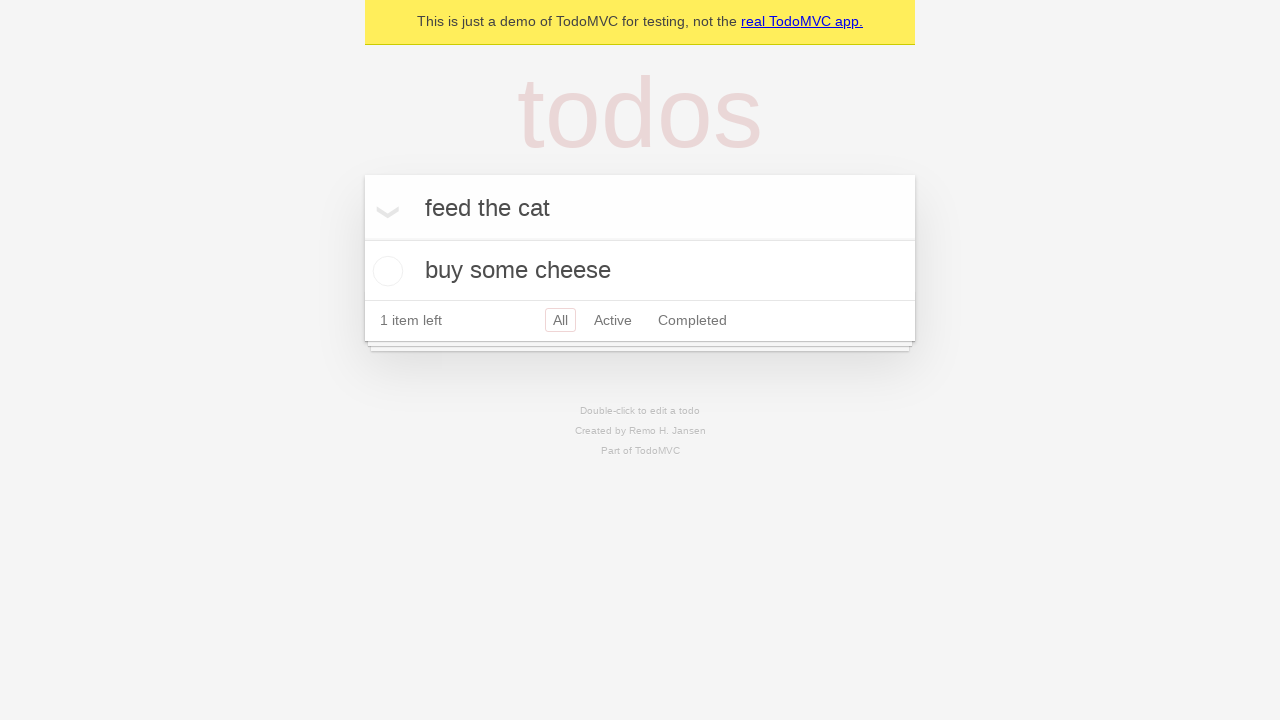

Pressed Enter to add second todo item on internal:attr=[placeholder="What needs to be done?"i]
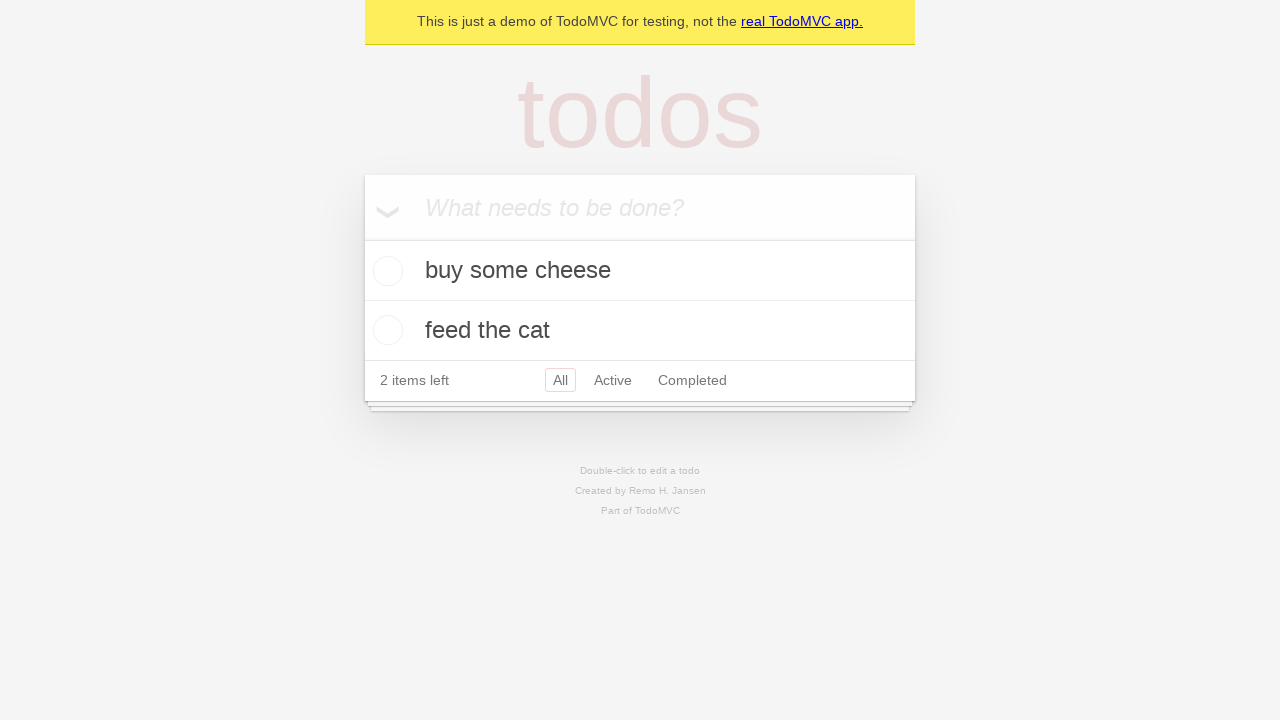

Verified todo counter displays '2 items left'
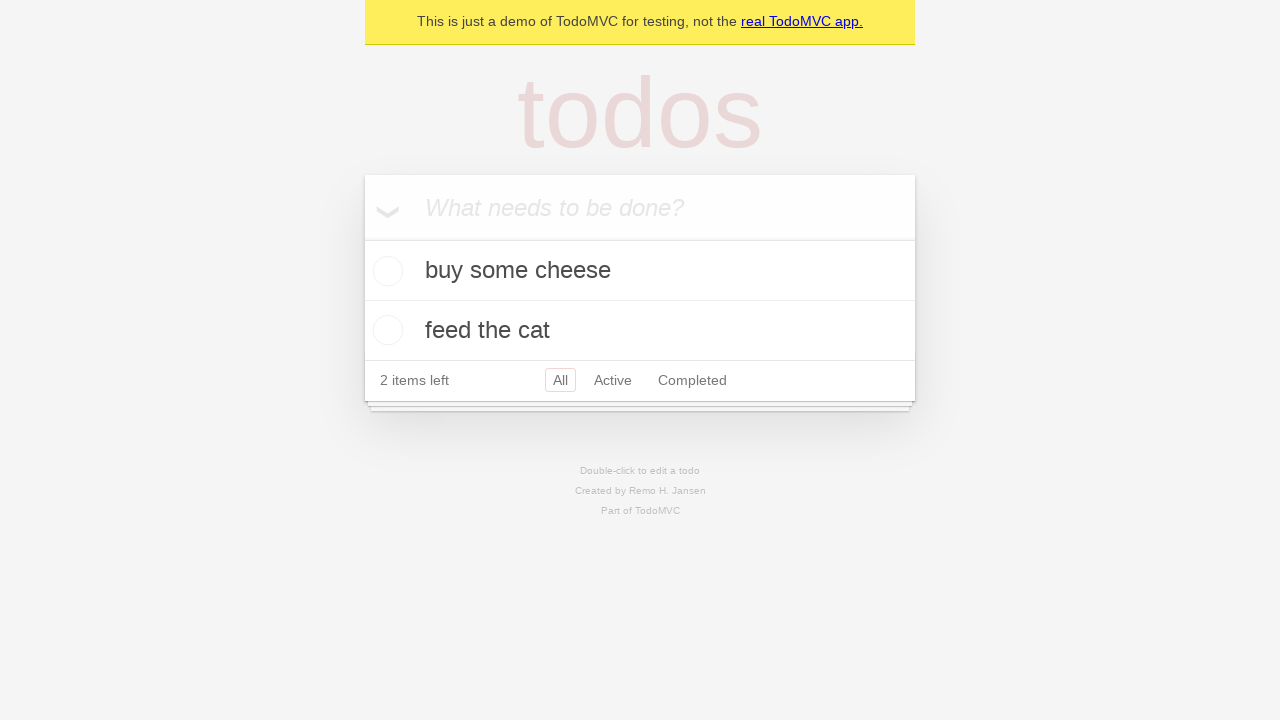

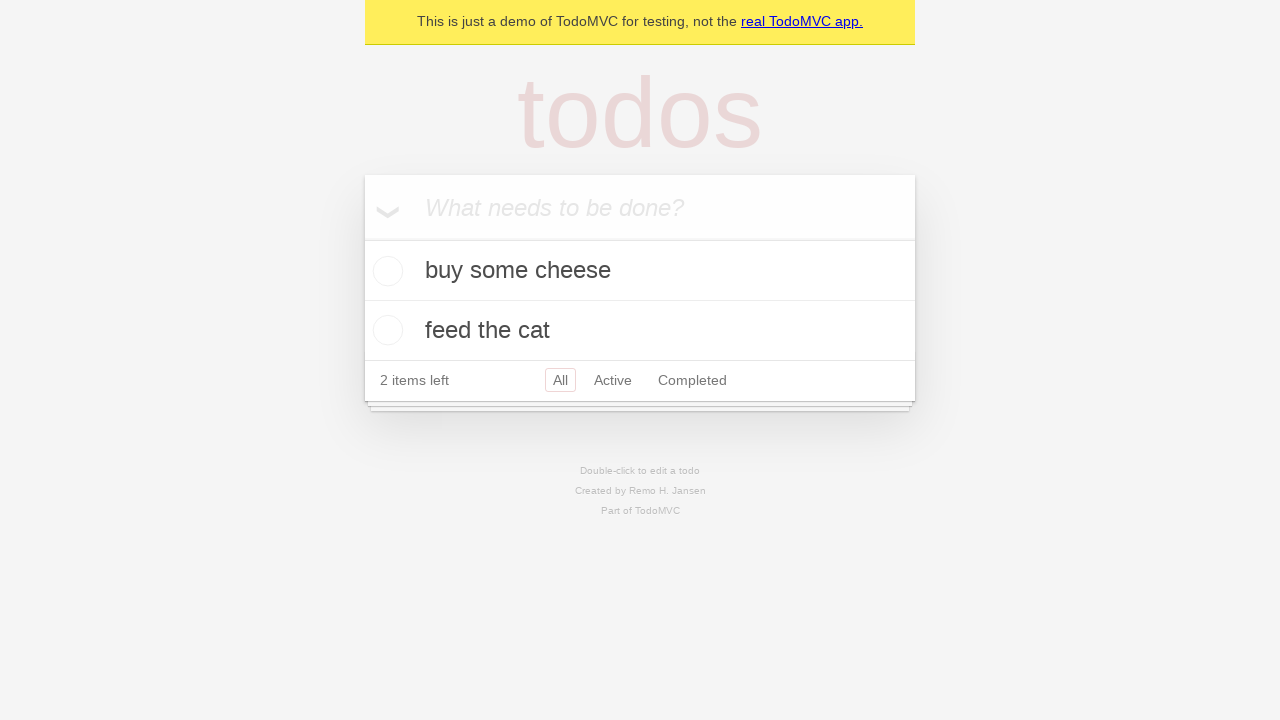